Tests basic calculator addition with values 1+1, checks integer select checkbox and verifies result equals 2

Starting URL: https://testsheepnz.github.io/BasicCalculator

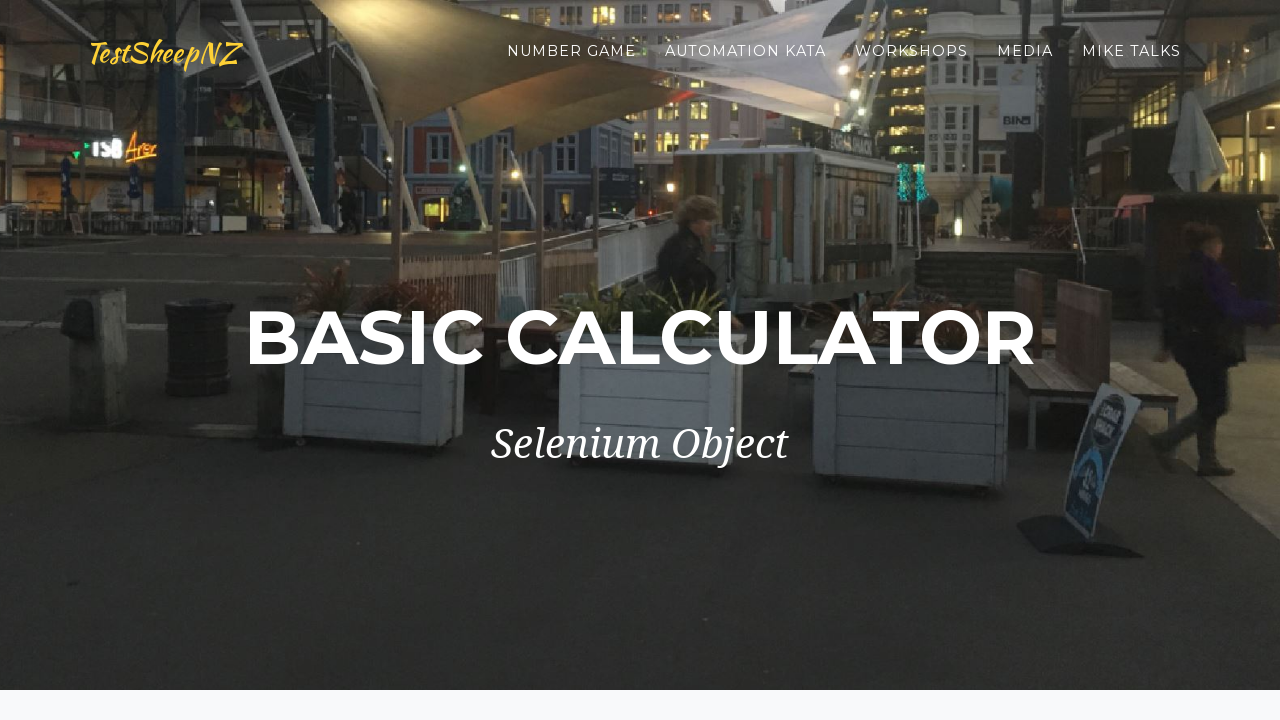

Selected build version 0 on #selectBuild
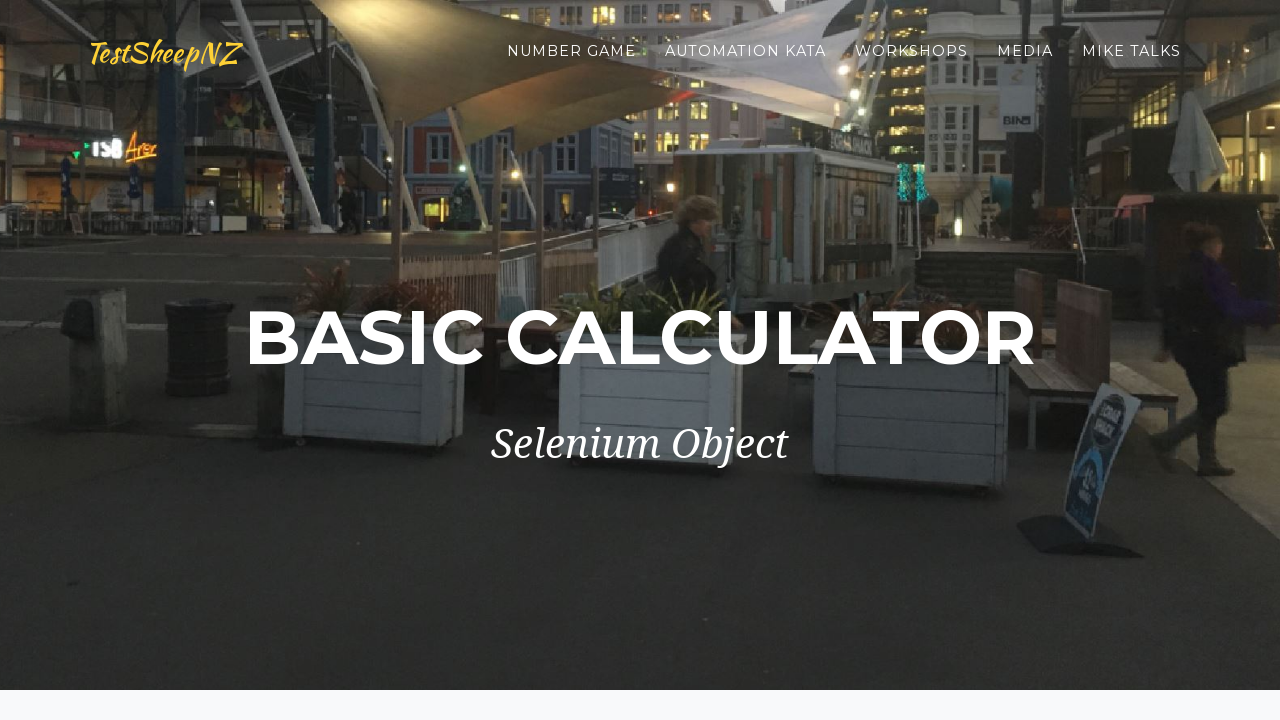

Filled first number field with 1 on #number1Field
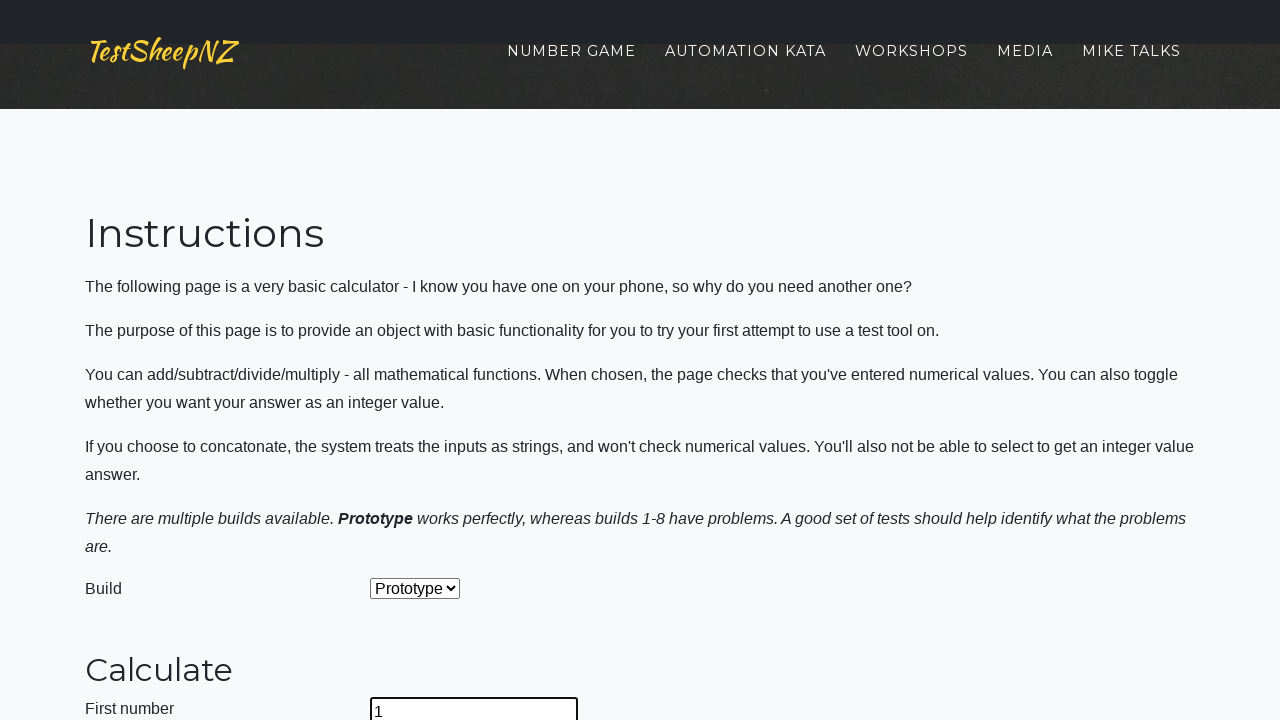

Filled second number field with 1 on #number2Field
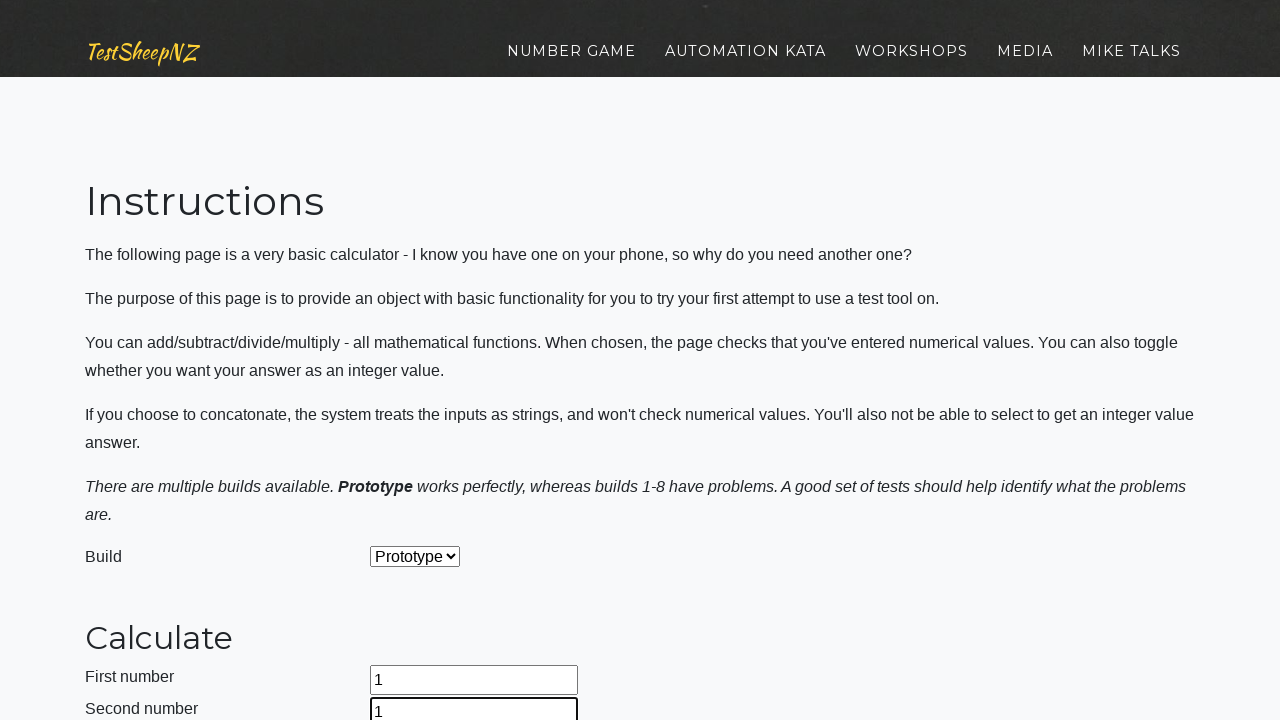

Selected addition operation on #selectOperationDropdown
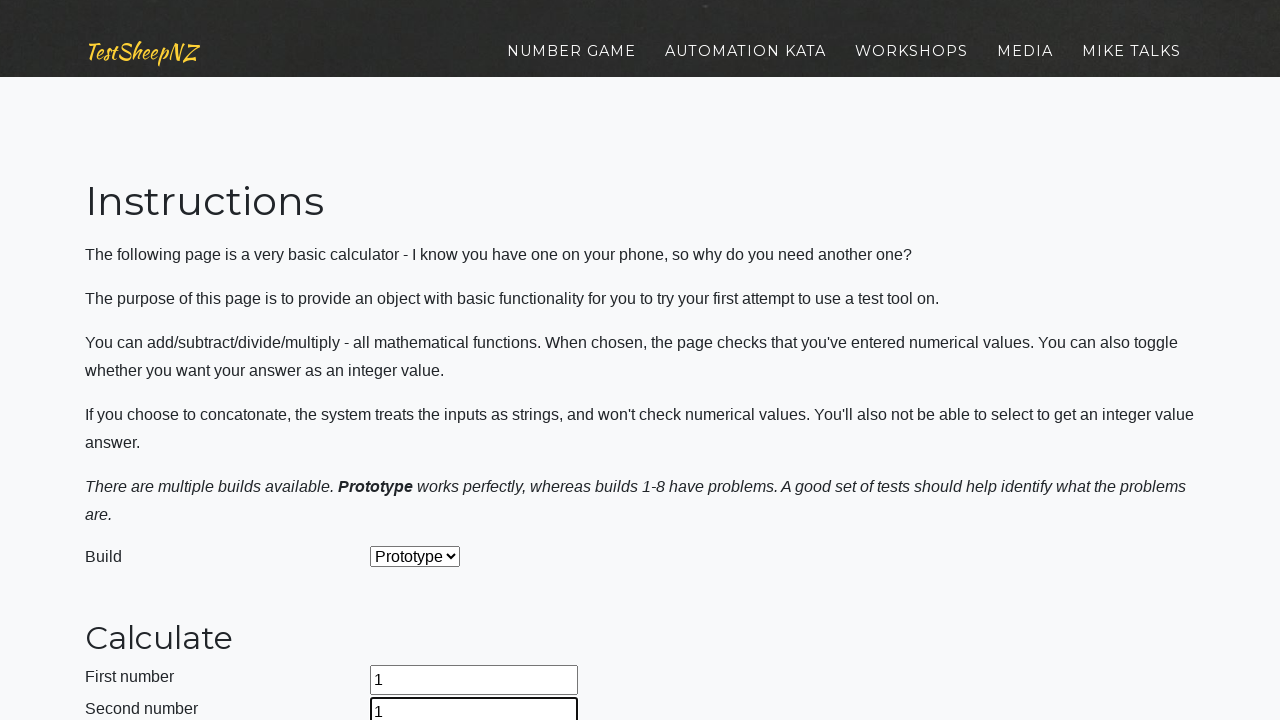

Clicked calculate button to compute 1+1 at (422, 361) on #calculateButton
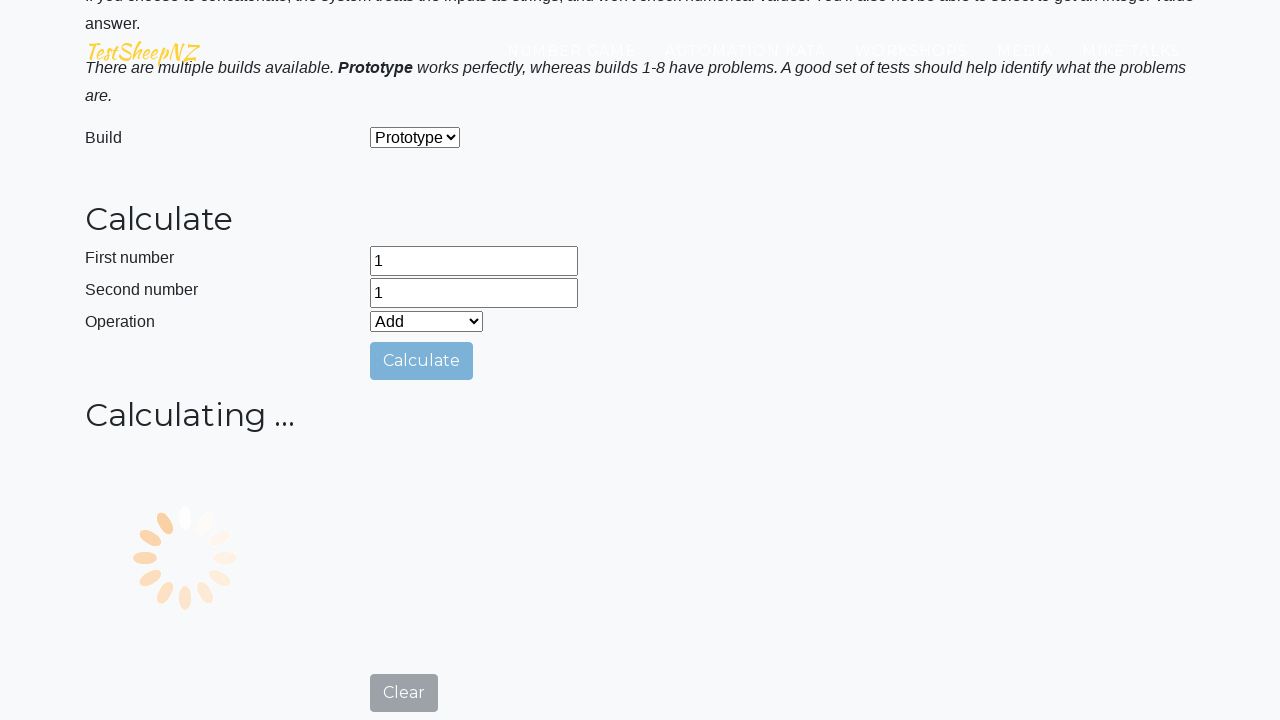

Checked integer select checkbox and verified result equals 2 at (376, 714) on #integerSelect
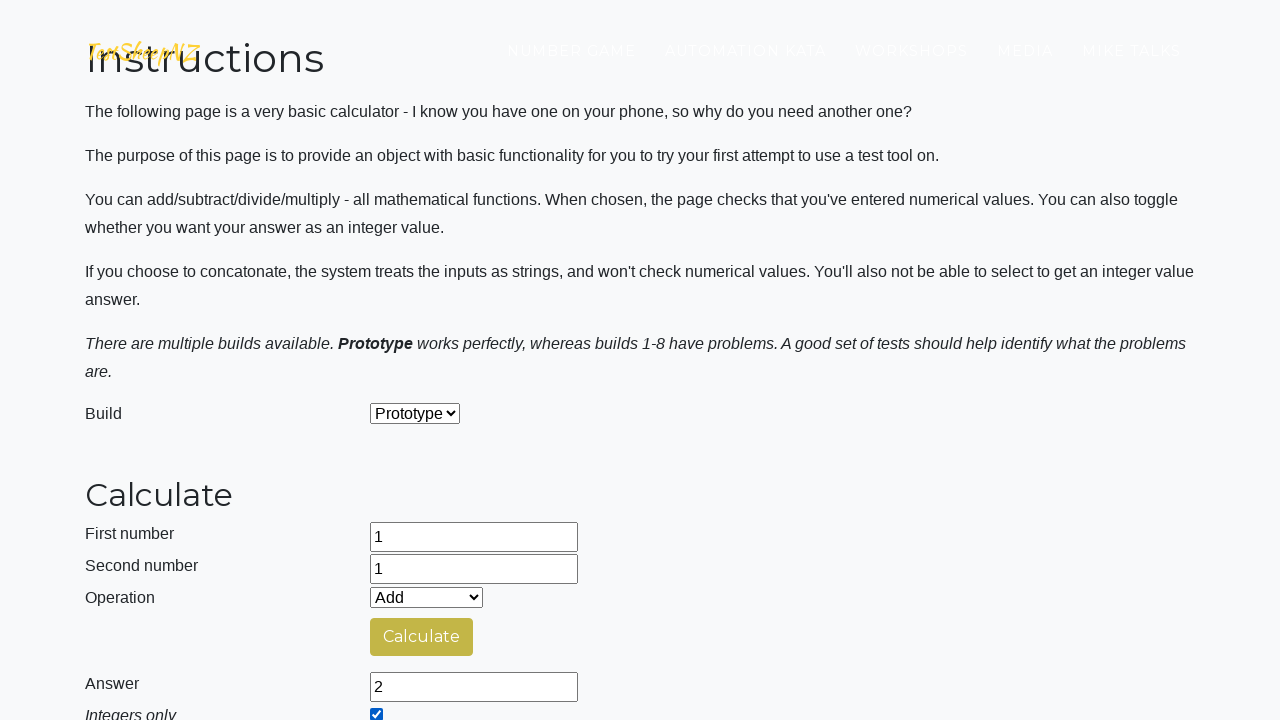

Clicked clear button to reset calculator at (404, 485) on #clearButton
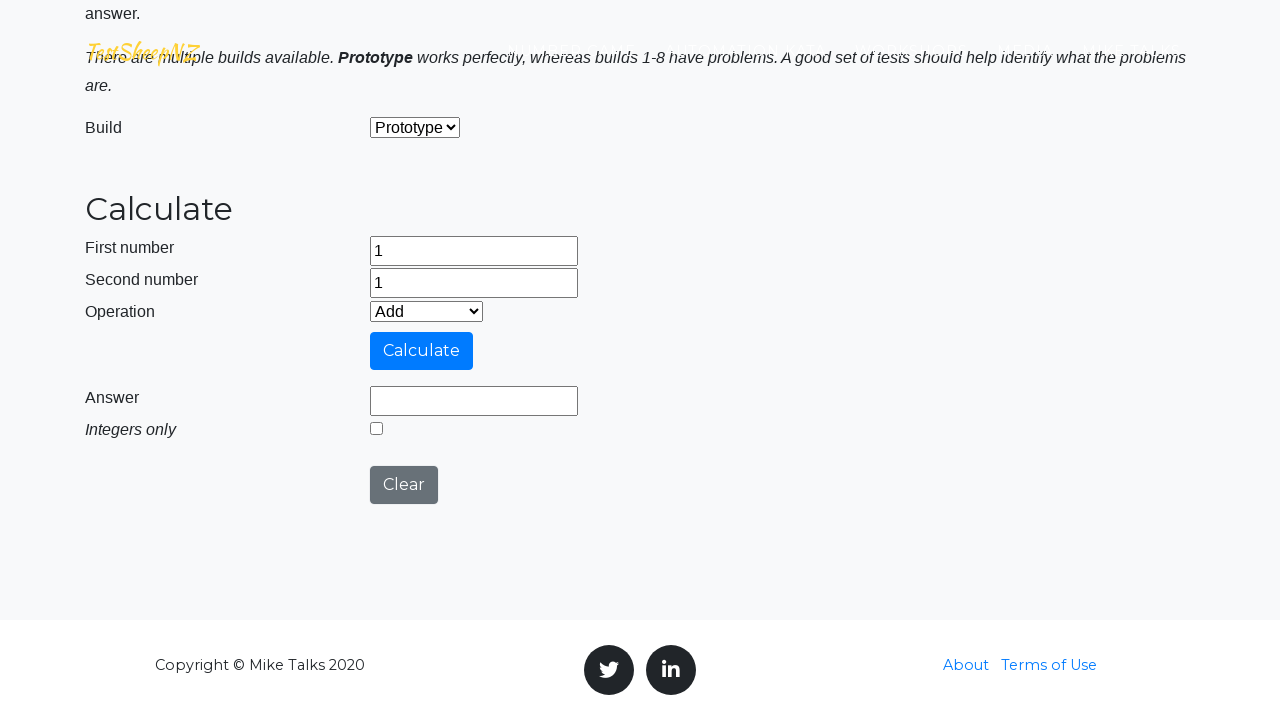

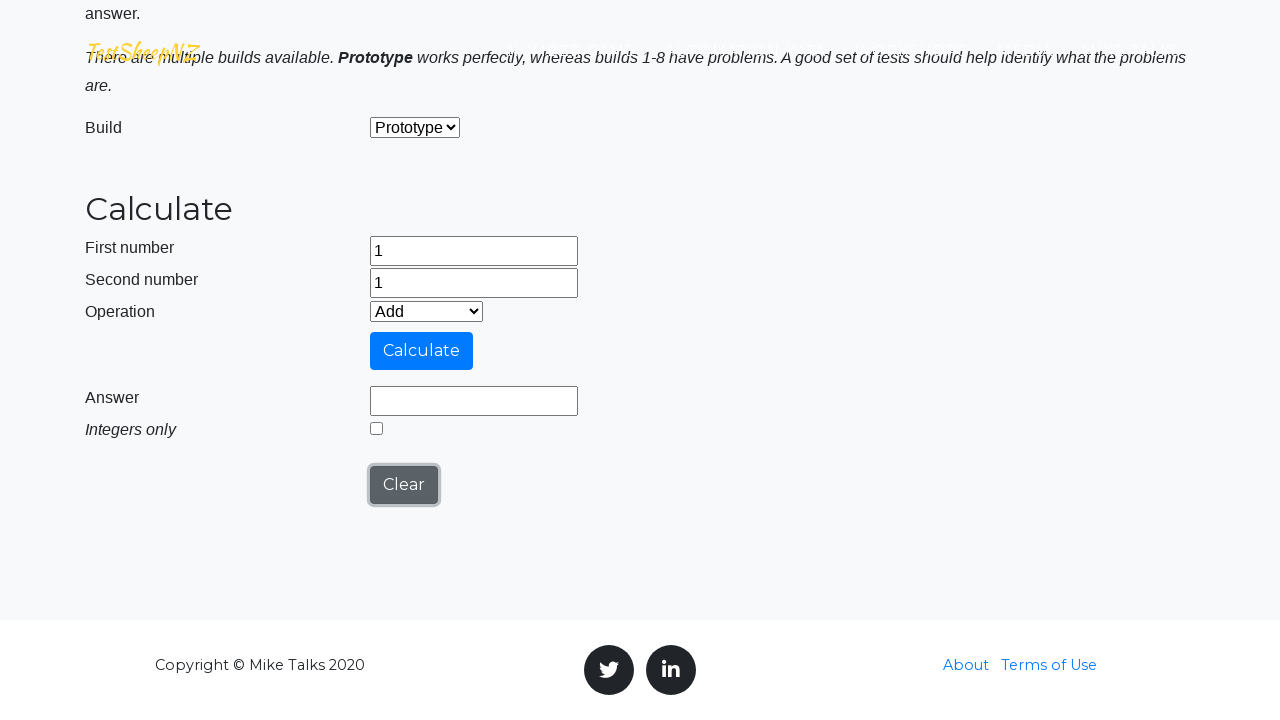